Tests search functionality by entering text in search field, clearing it, entering new text, and submitting the search

Starting URL: http://seleniumpractice.axone-tech.uk/index.php

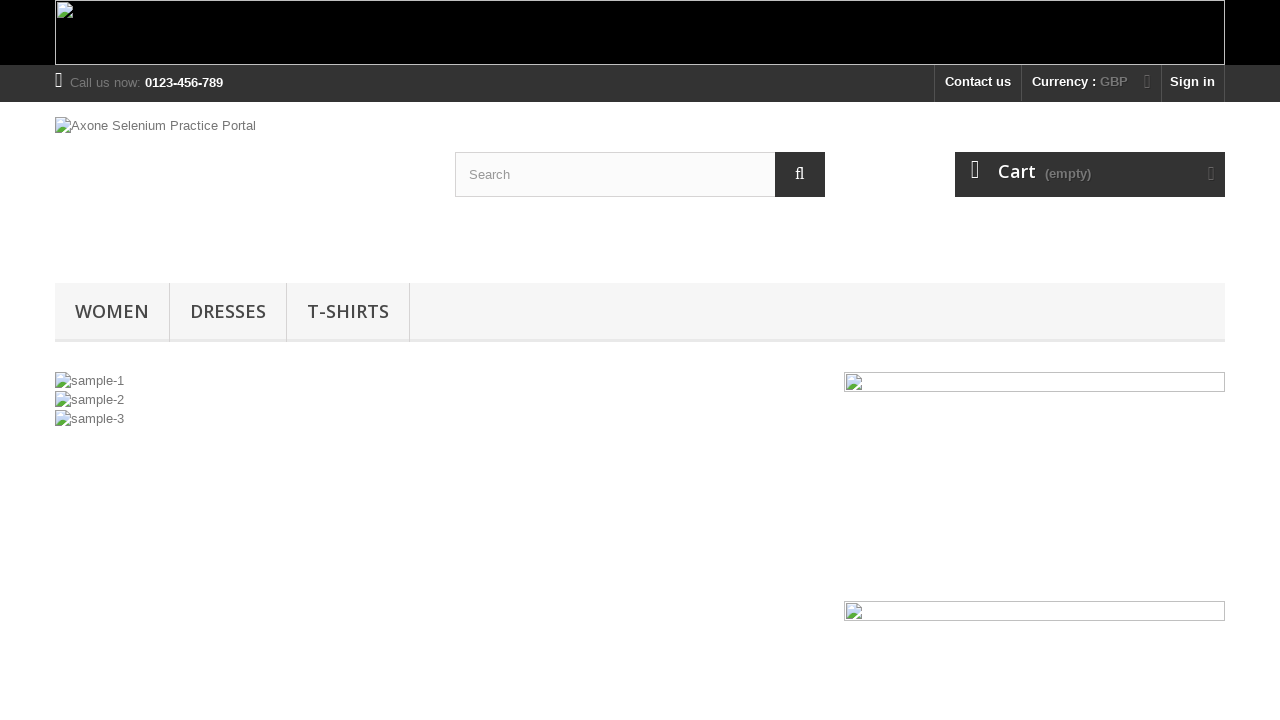

Filled search field with 'Blouses' on #search_query_top
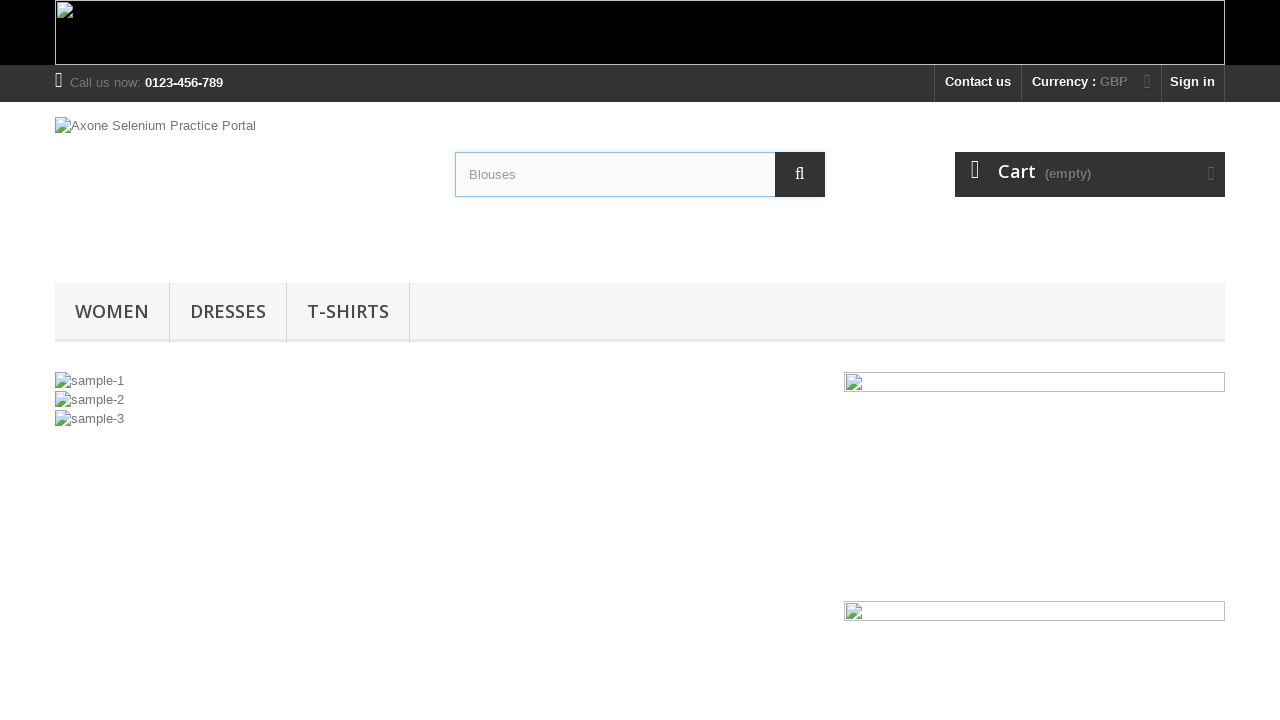

Cleared search field on #search_query_top
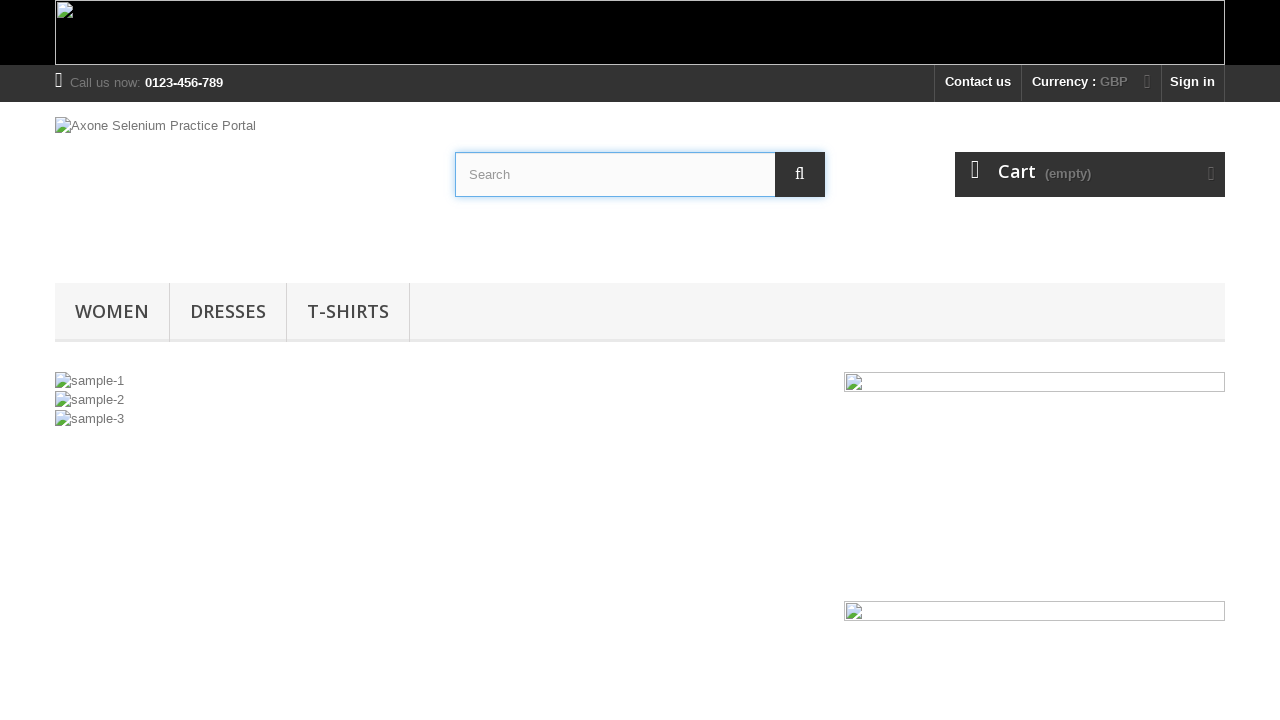

Filled search field with 'Short Sleeves' on #search_query_top
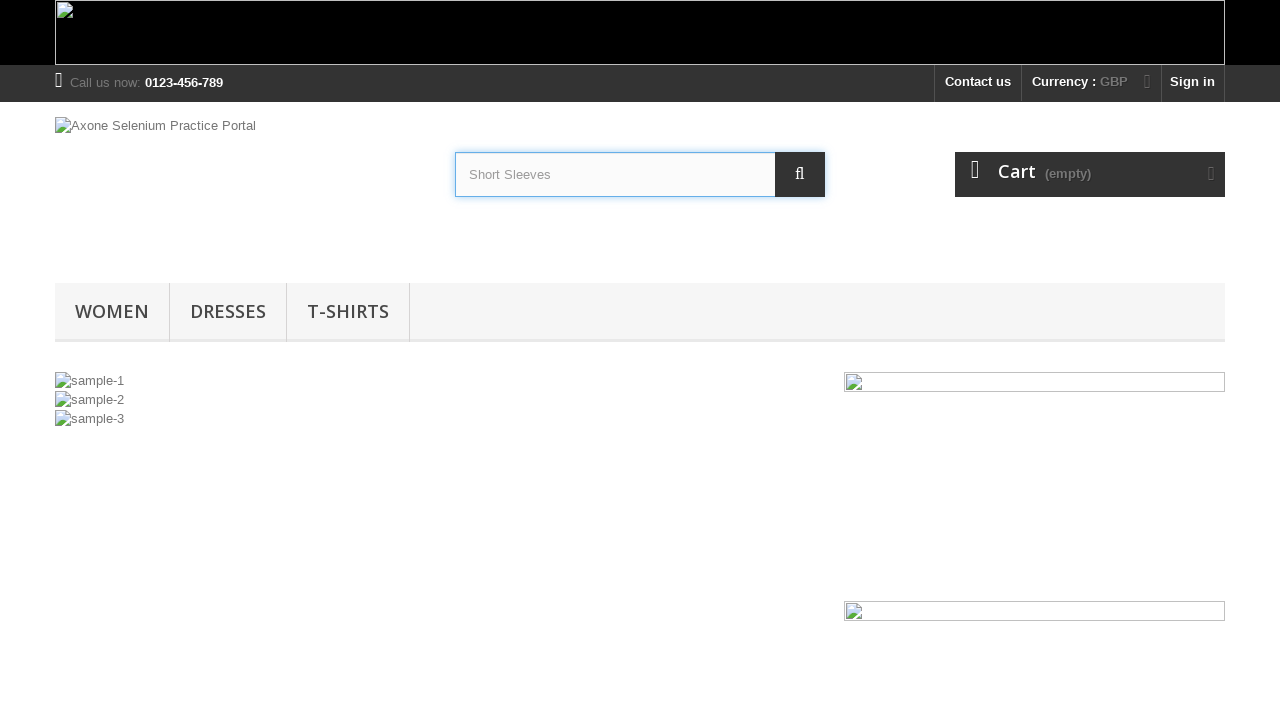

Clicked submit search button at (800, 175) on button[name='submit_search']
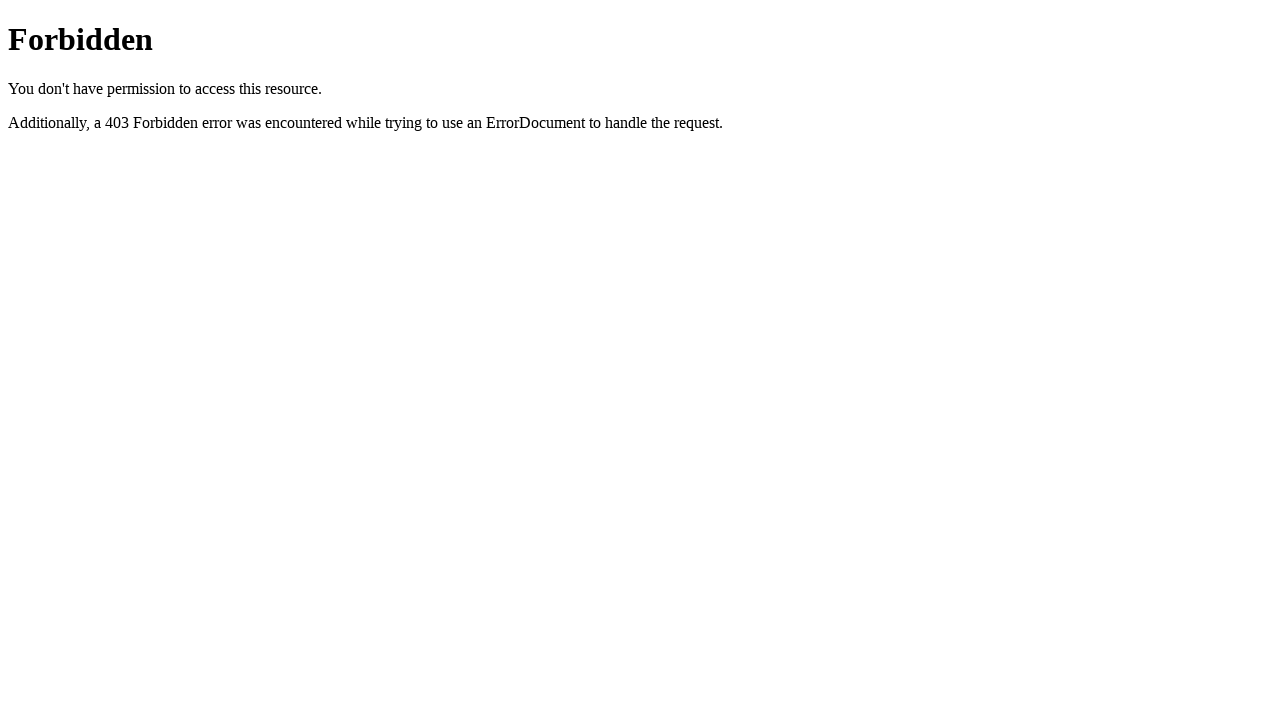

Search results page loaded
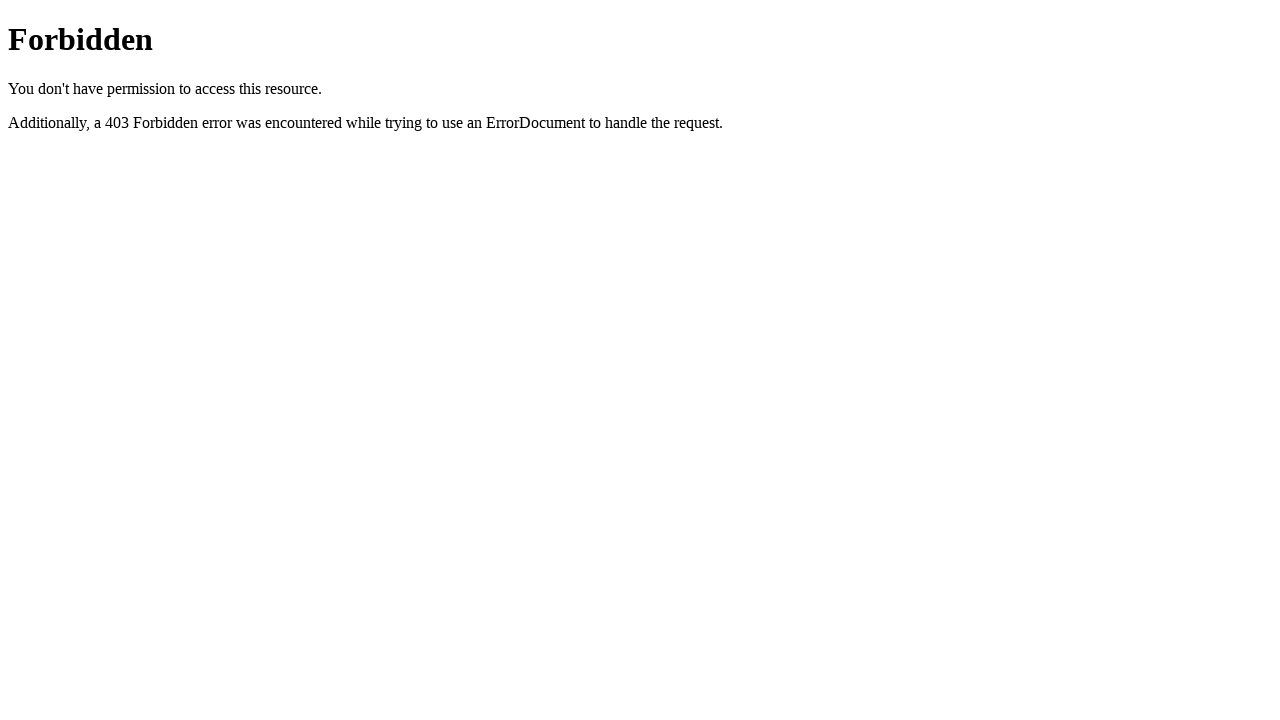

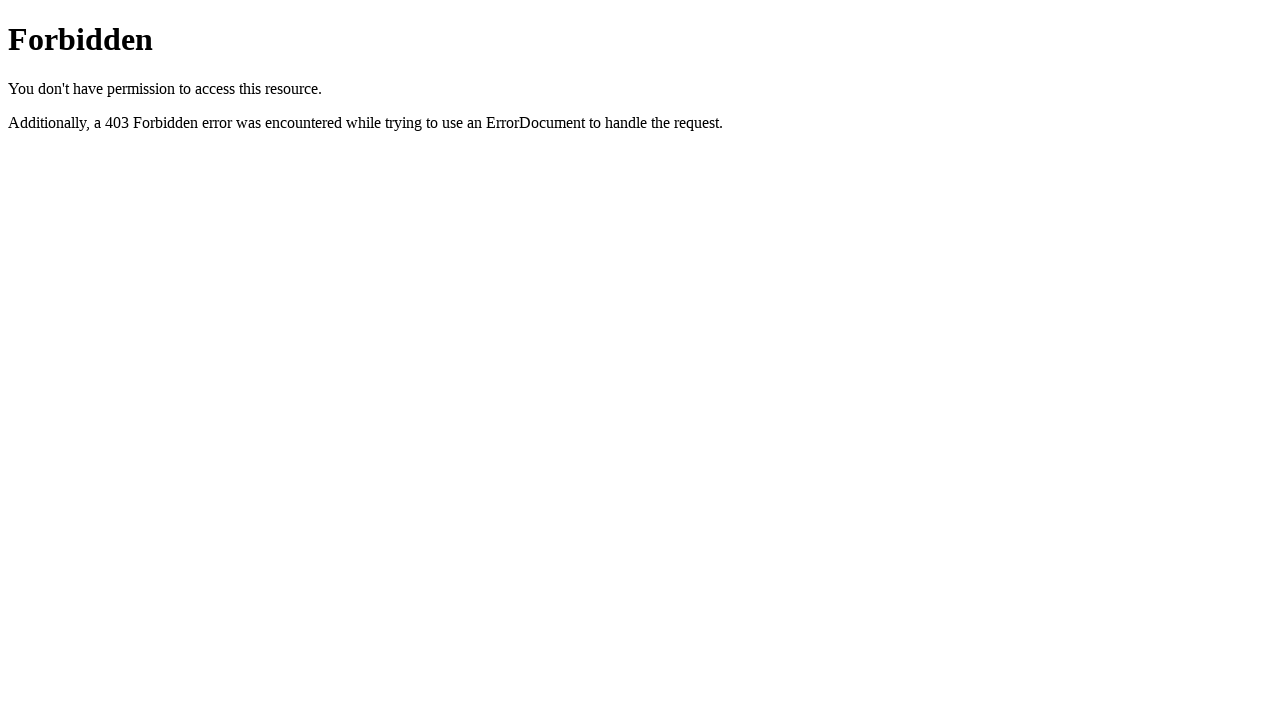